Verifies that the Forgot Password link is displayed on the OrangeHRM login page

Starting URL: https://opensource-demo.orangehrmlive.com/web/index.php/auth/login

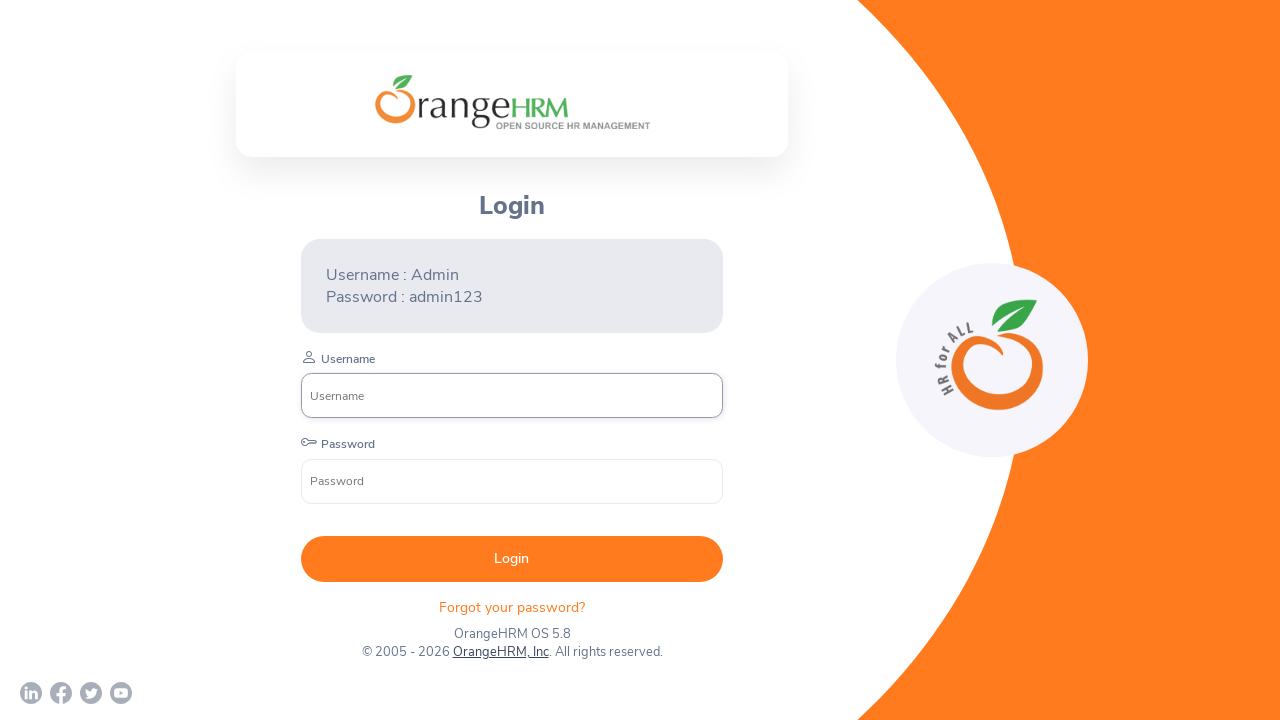

Waited 3 seconds for OrangeHRM login page to load
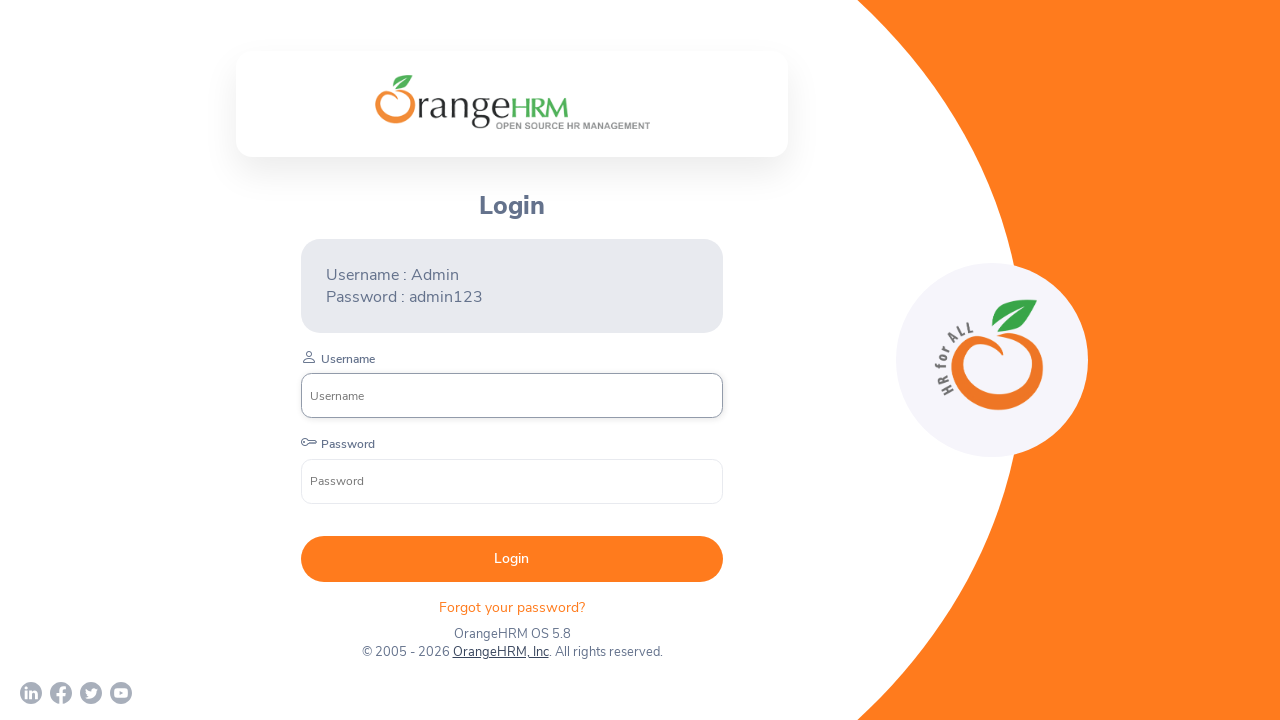

Located the Forgot Password link element
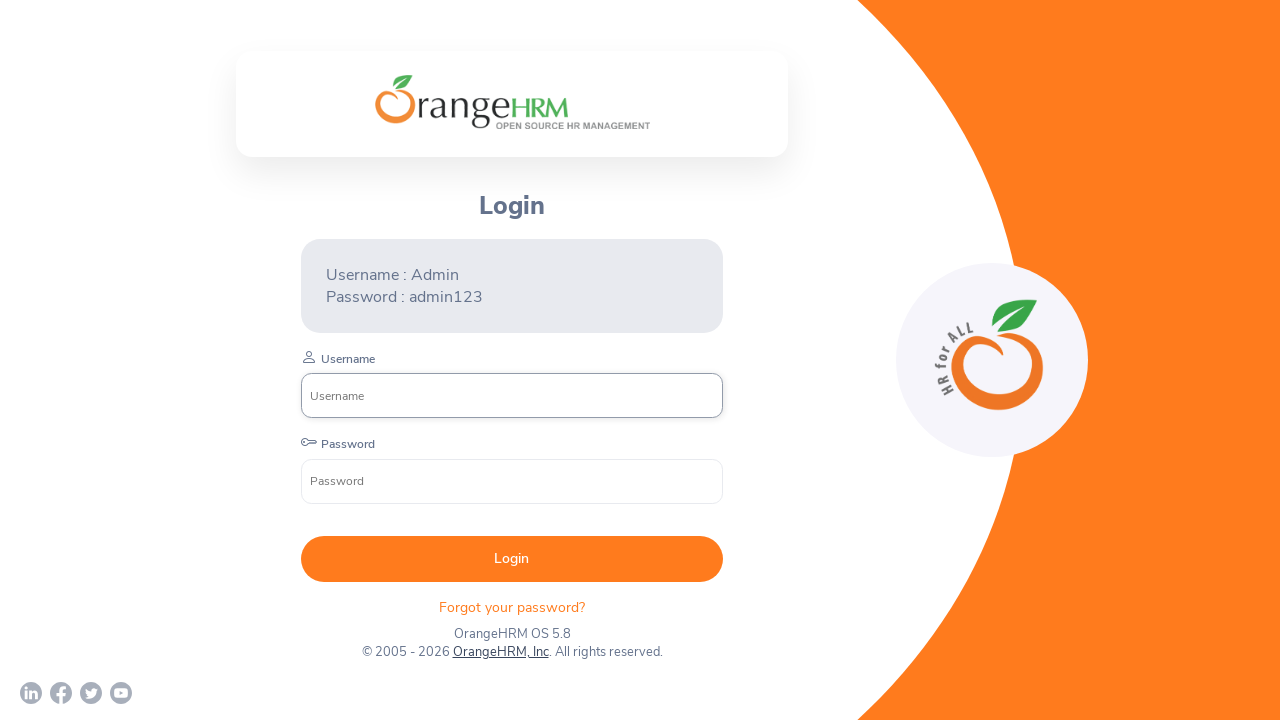

Verified that the Forgot Password link is visible on the login page
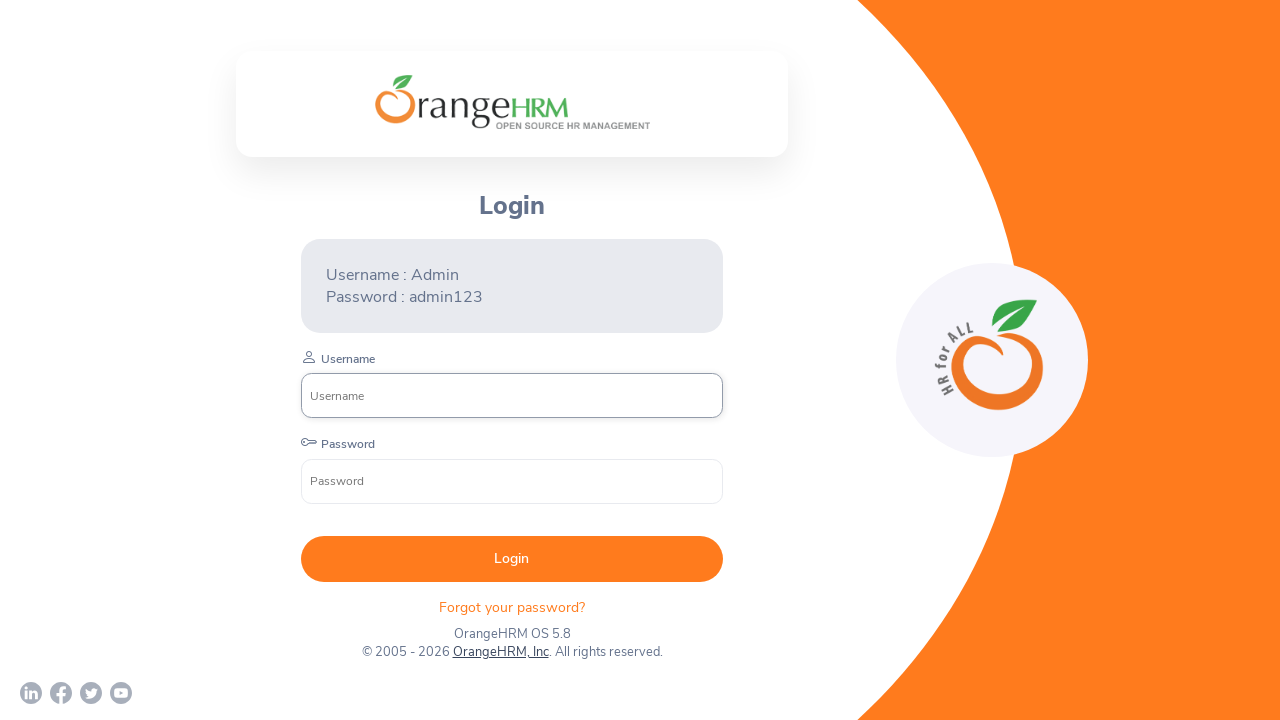

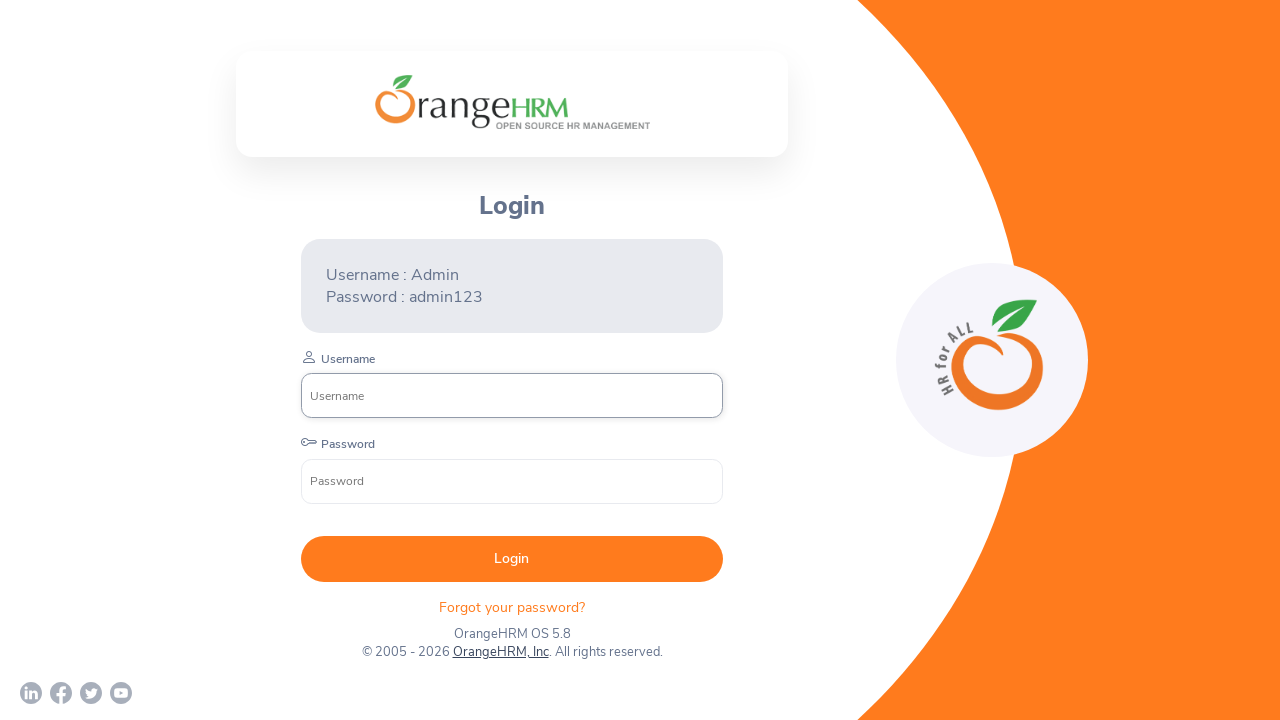